Tests the LambdaTest Sample Todo App by adding a new task and verifying it appears in the todo list.

Starting URL: https://lambdatest.github.io/sample-todo-app/

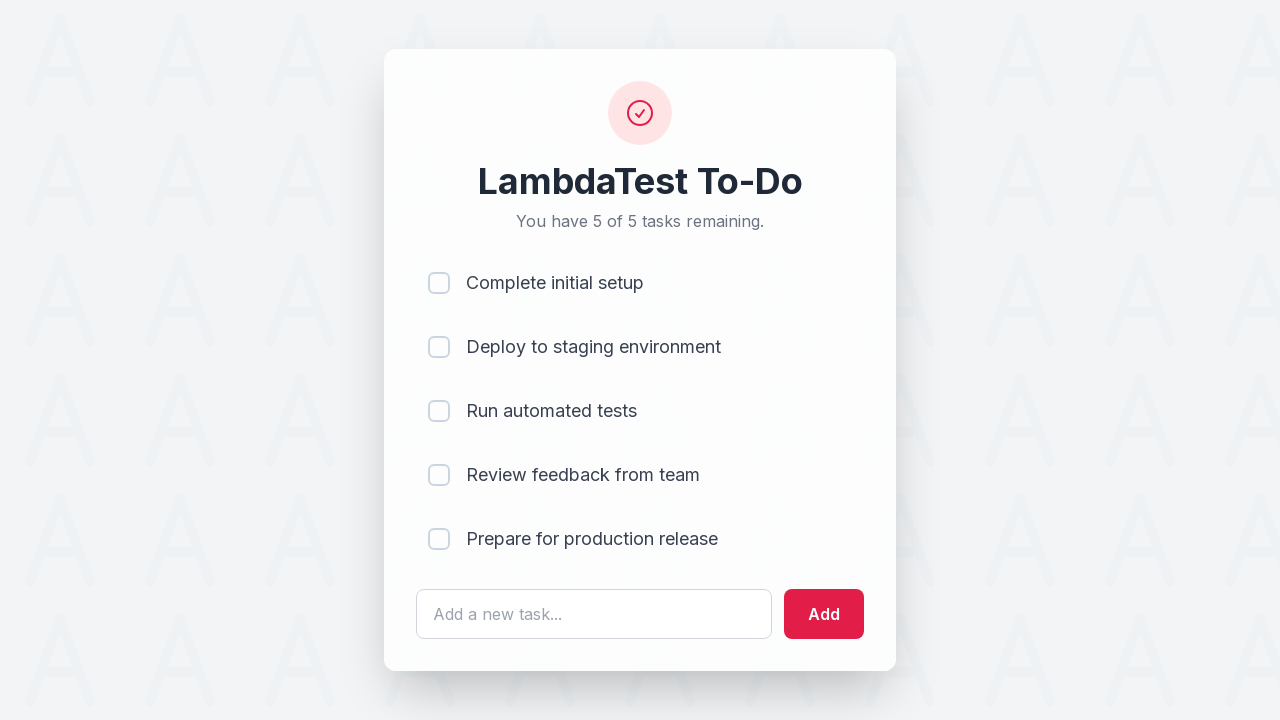

Filled todo input field with 'Complete project report' on #sampletodotext
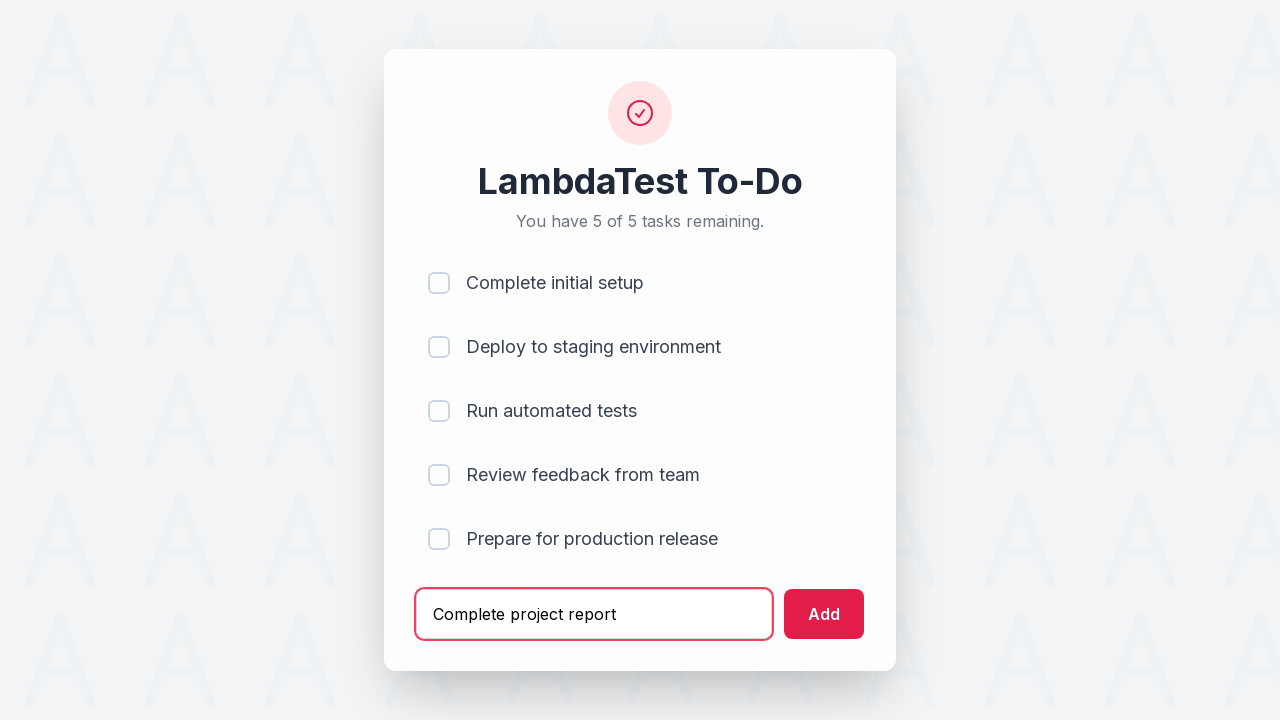

Pressed Enter to add the new task on #sampletodotext
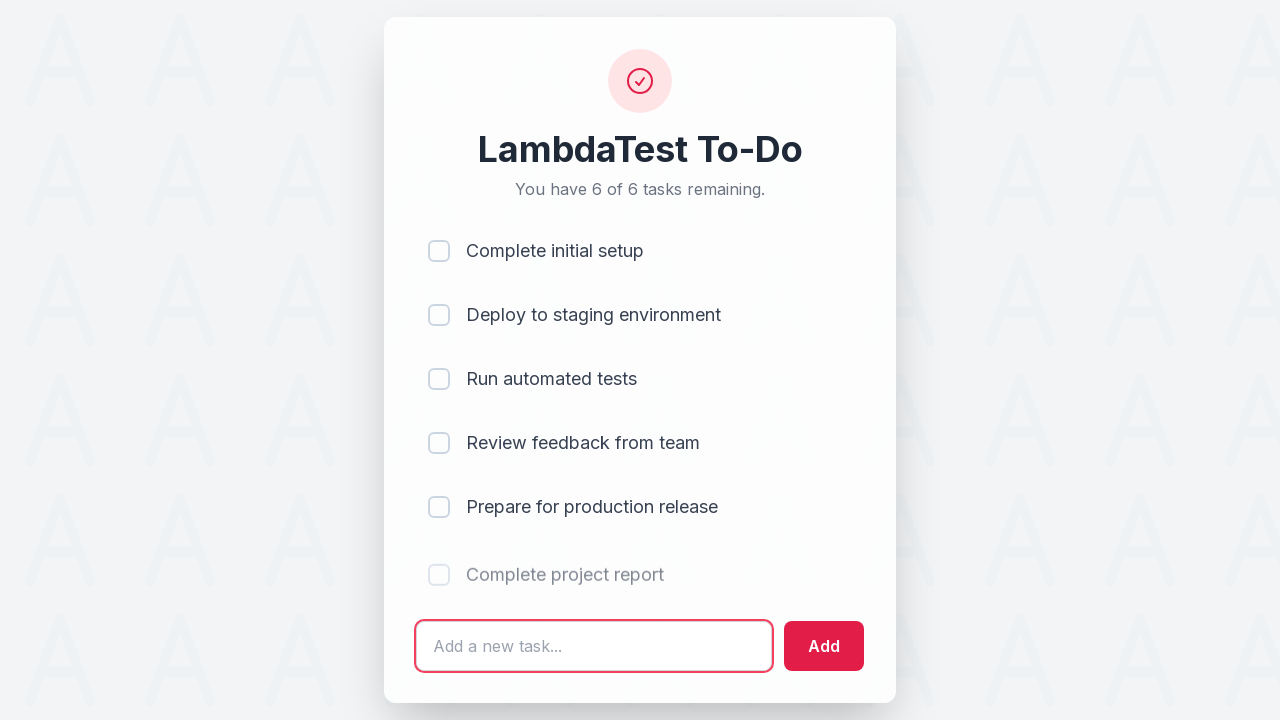

New task appeared in the todo list
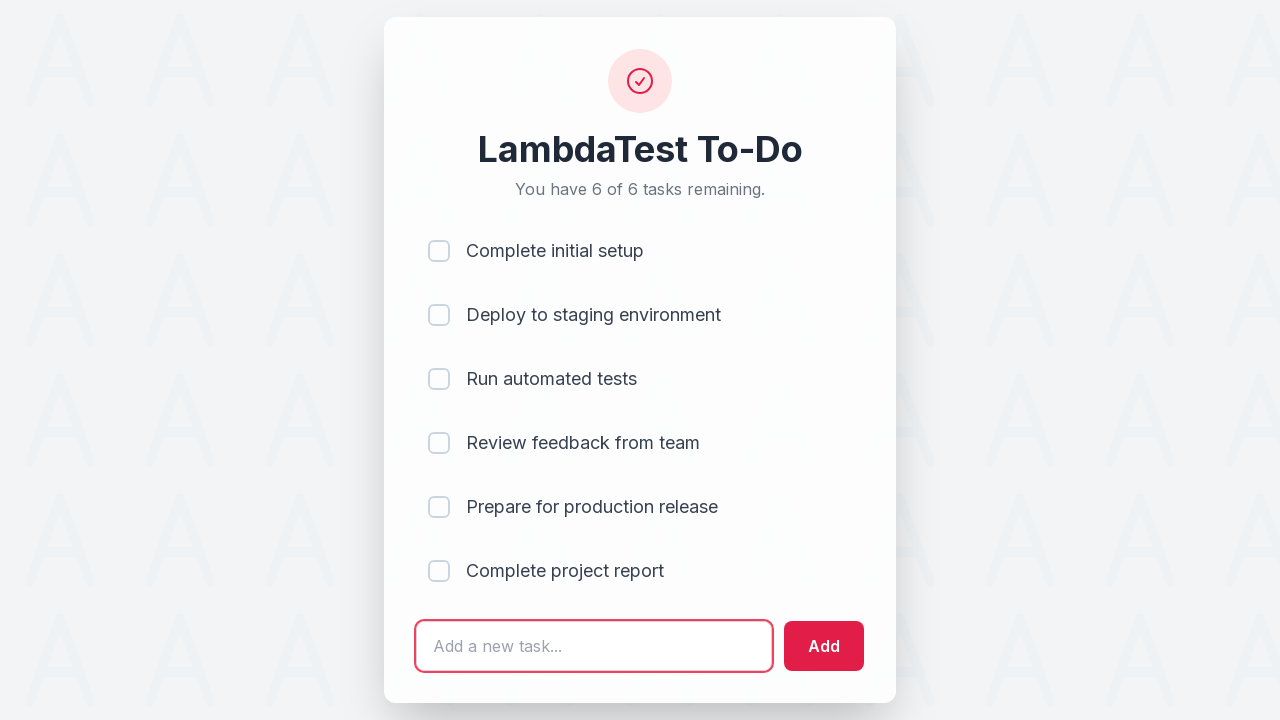

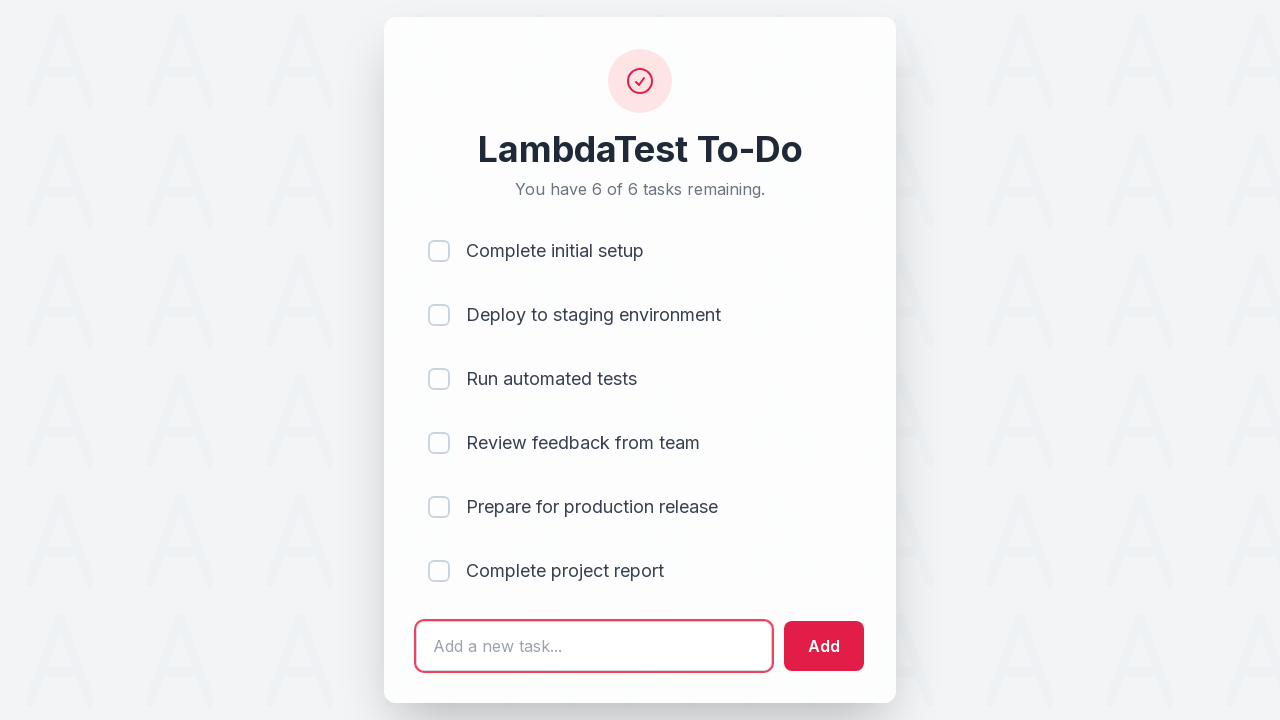